Tests multi-window handling by clicking a link that opens a new window, switching to the child window to interact with elements, closing it, then switching back to the main window to continue actions.

Starting URL: https://academy.naveenautomationlabs.com/

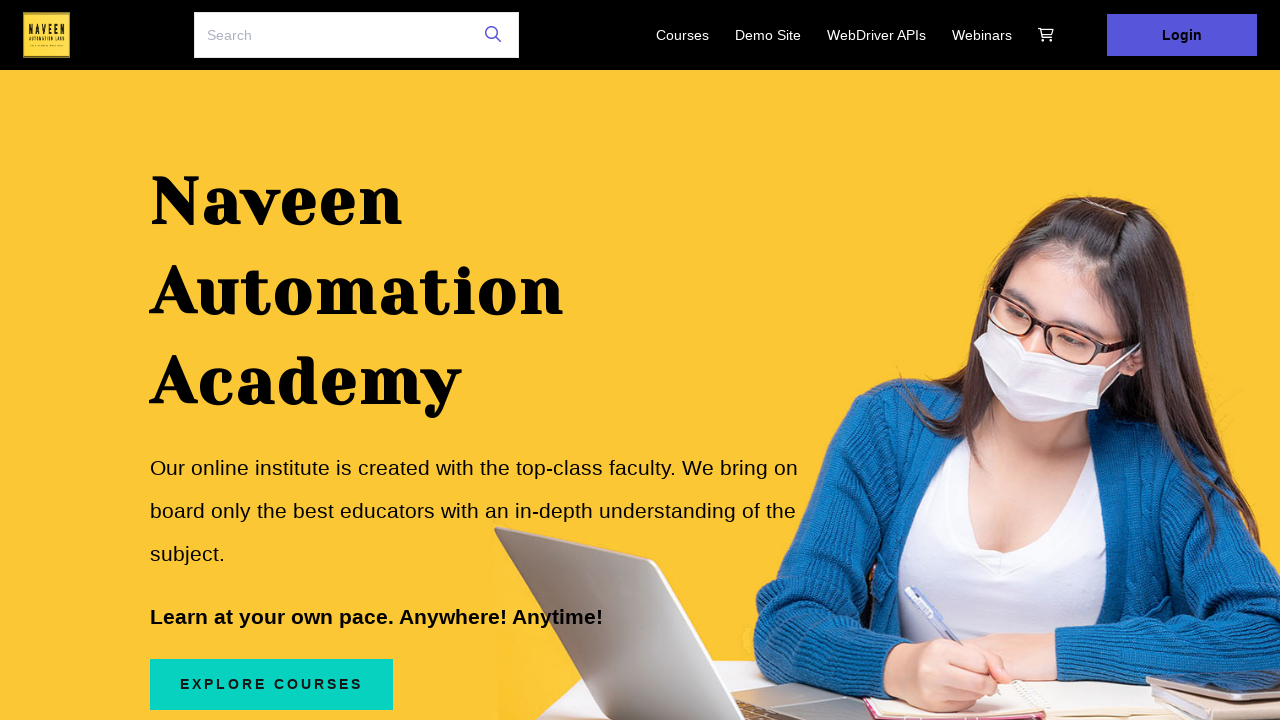

Printed main window title
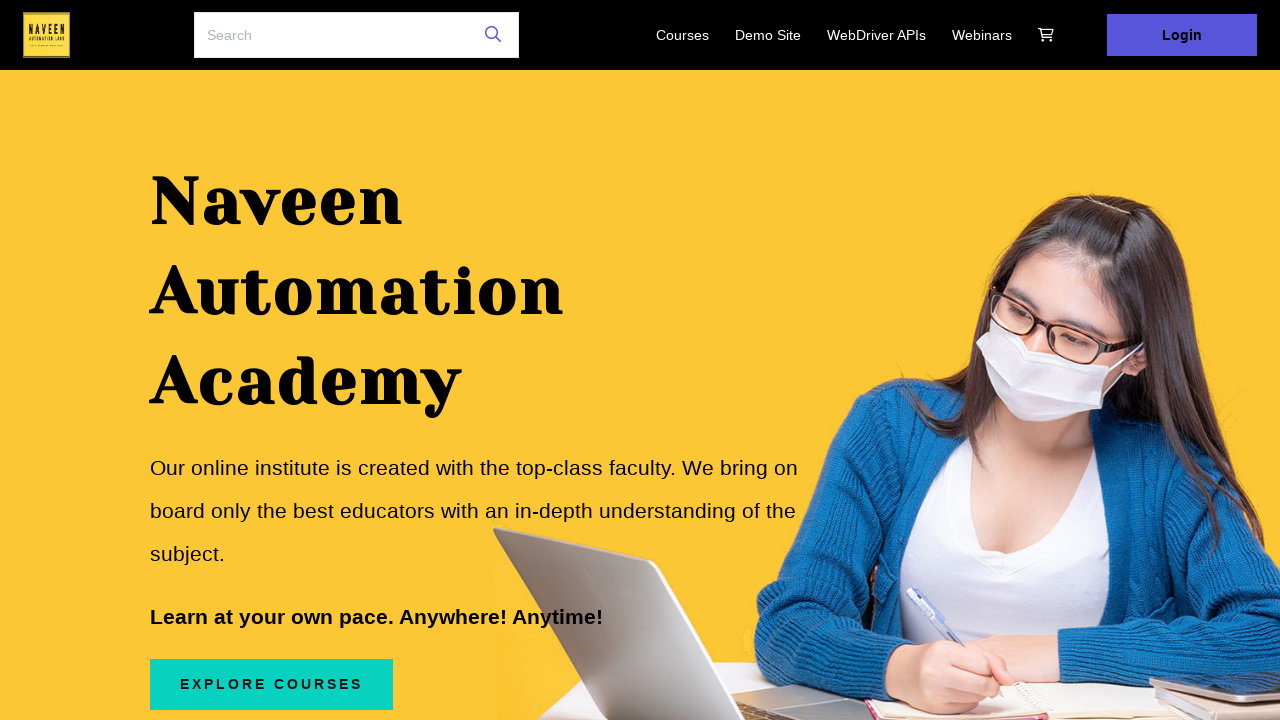

Clicked Demo Site link to open new window at (768, 35) on xpath=//a[normalize-space()='Demo Site']
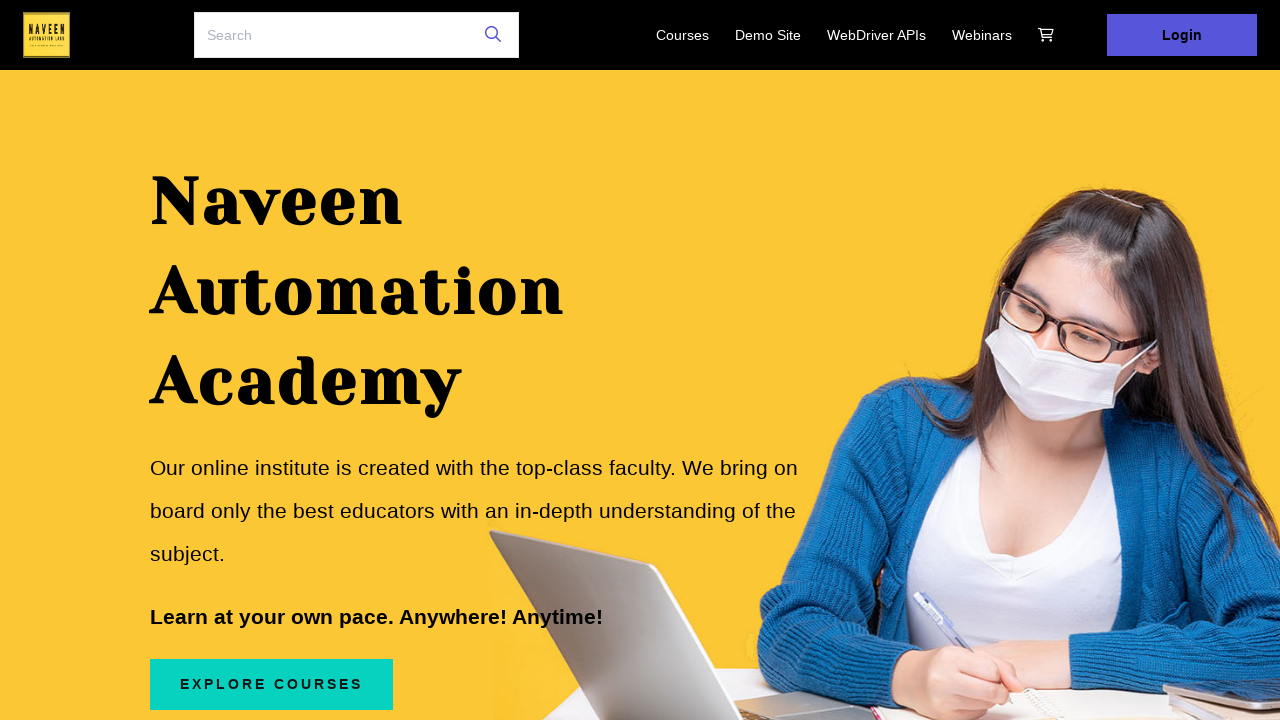

Captured new child window page object
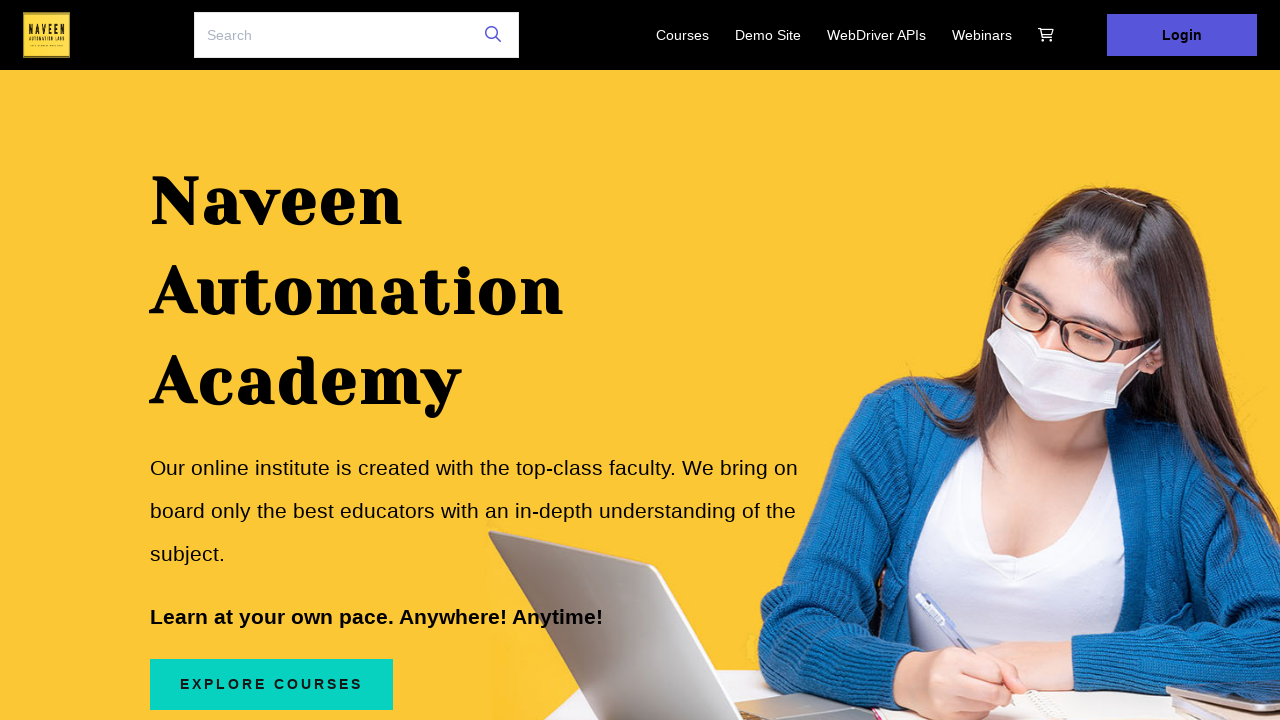

Child window loaded successfully
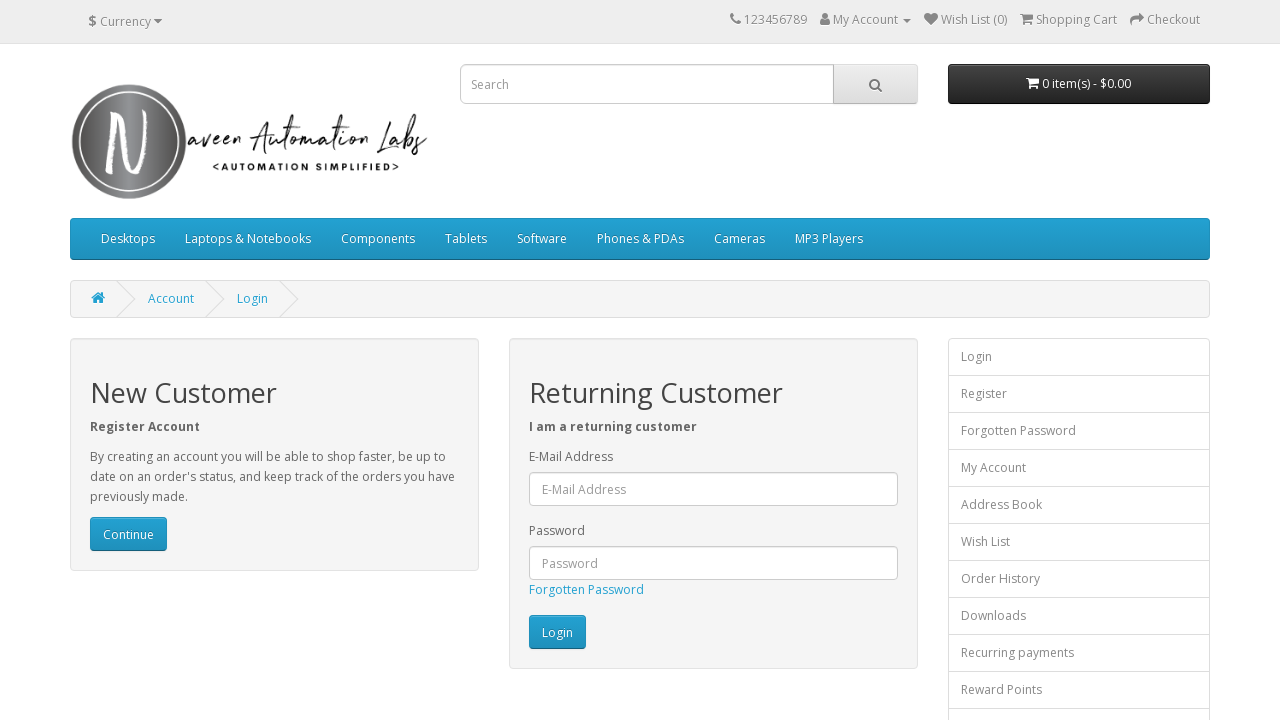

Printed child window title
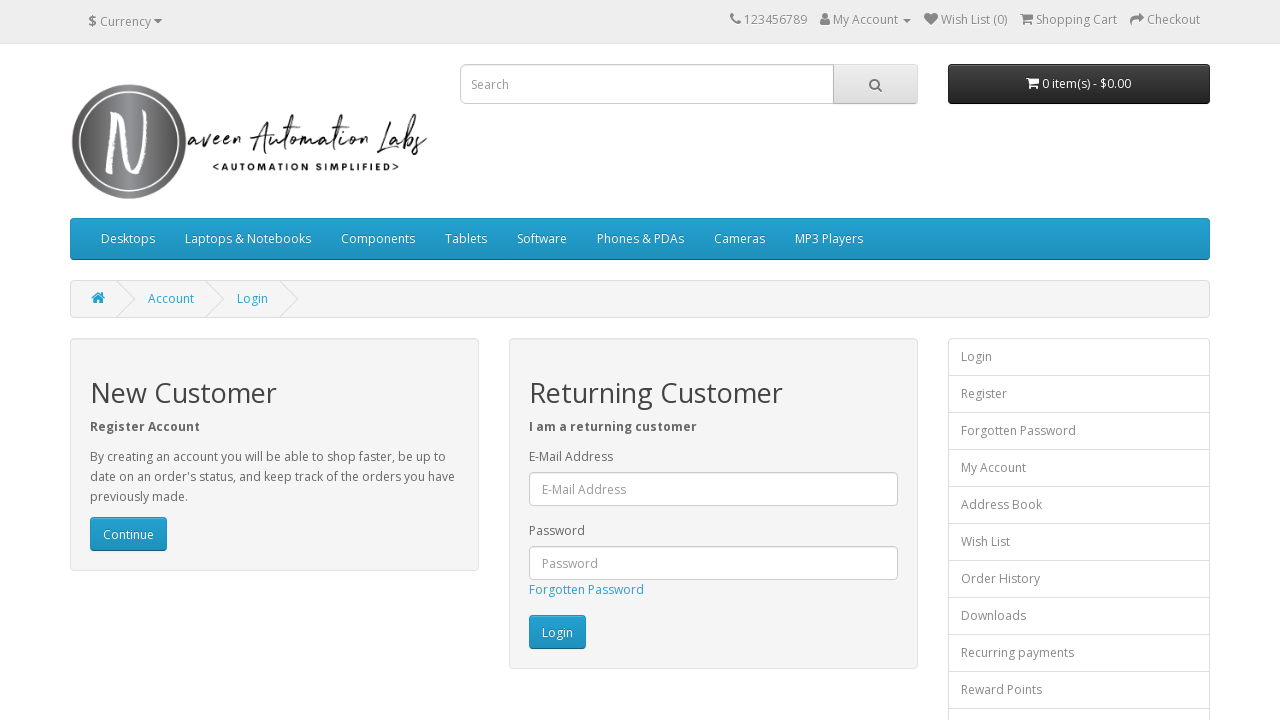

Clicked cart icon in child window at (1087, 84) on xpath=//span[@id='cart-total']
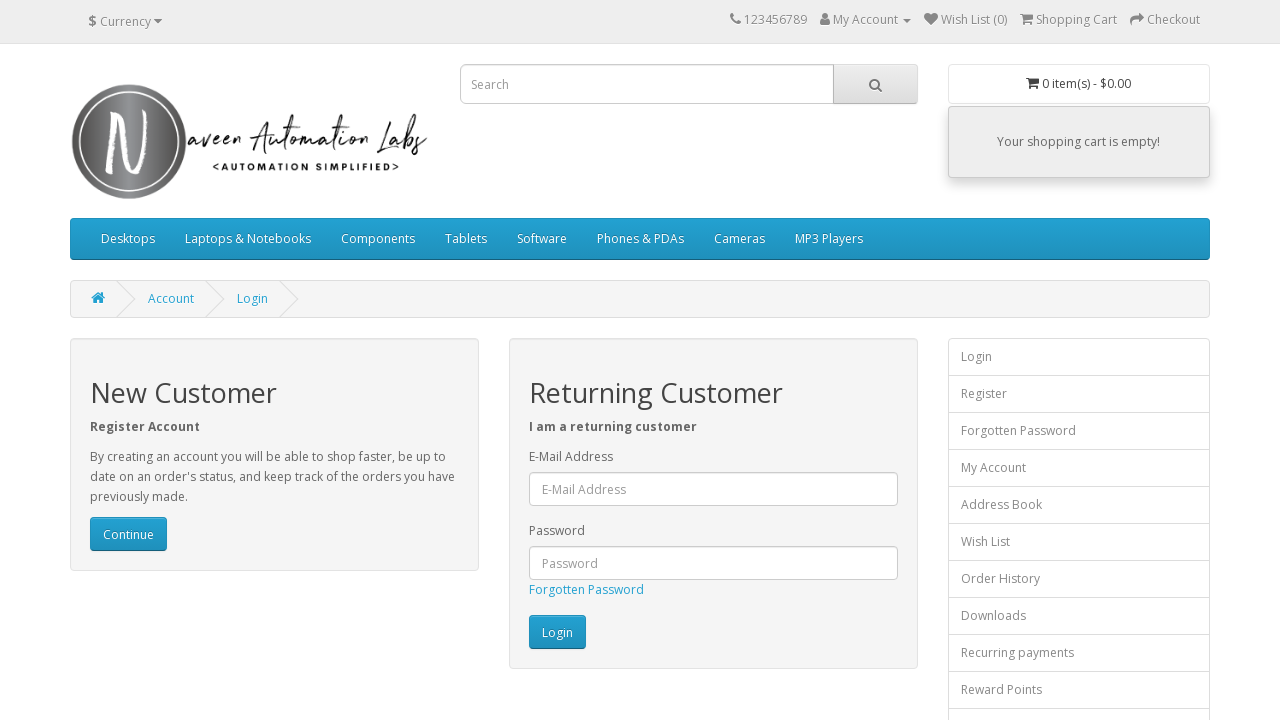

Closed child window
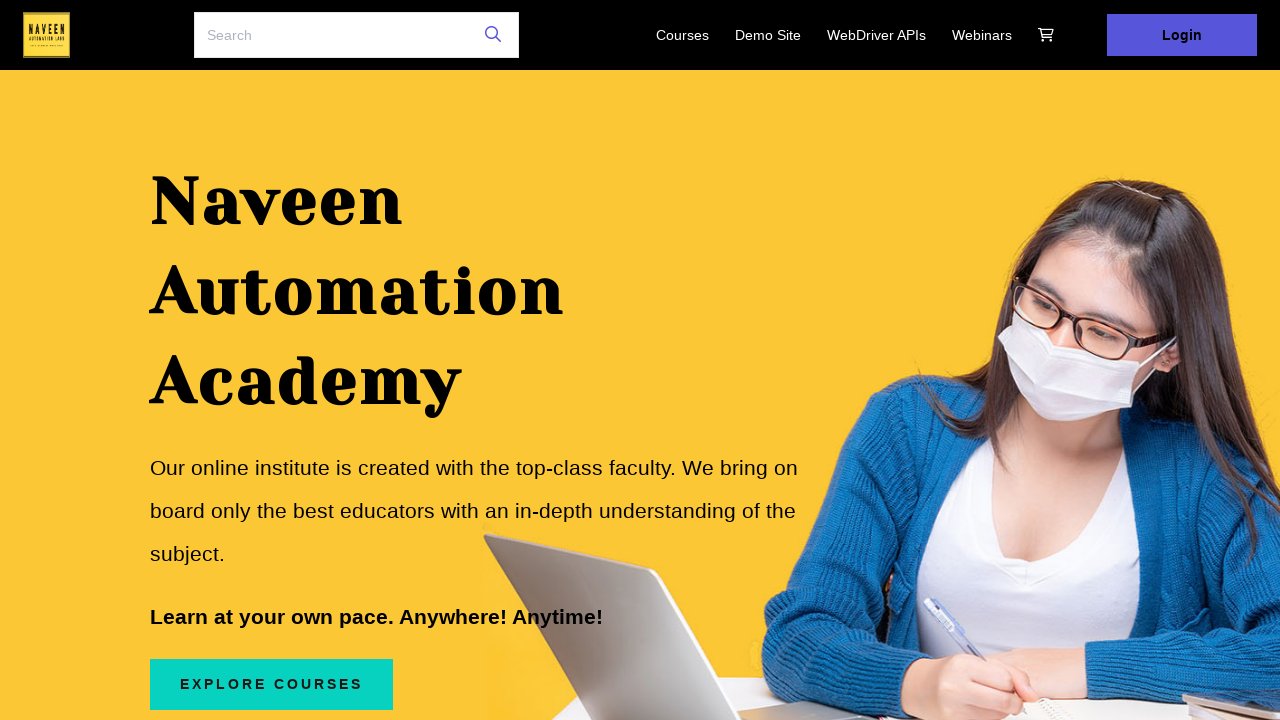

Clicked edit link in main window at (272, 684) on xpath=//a[@class='edit']
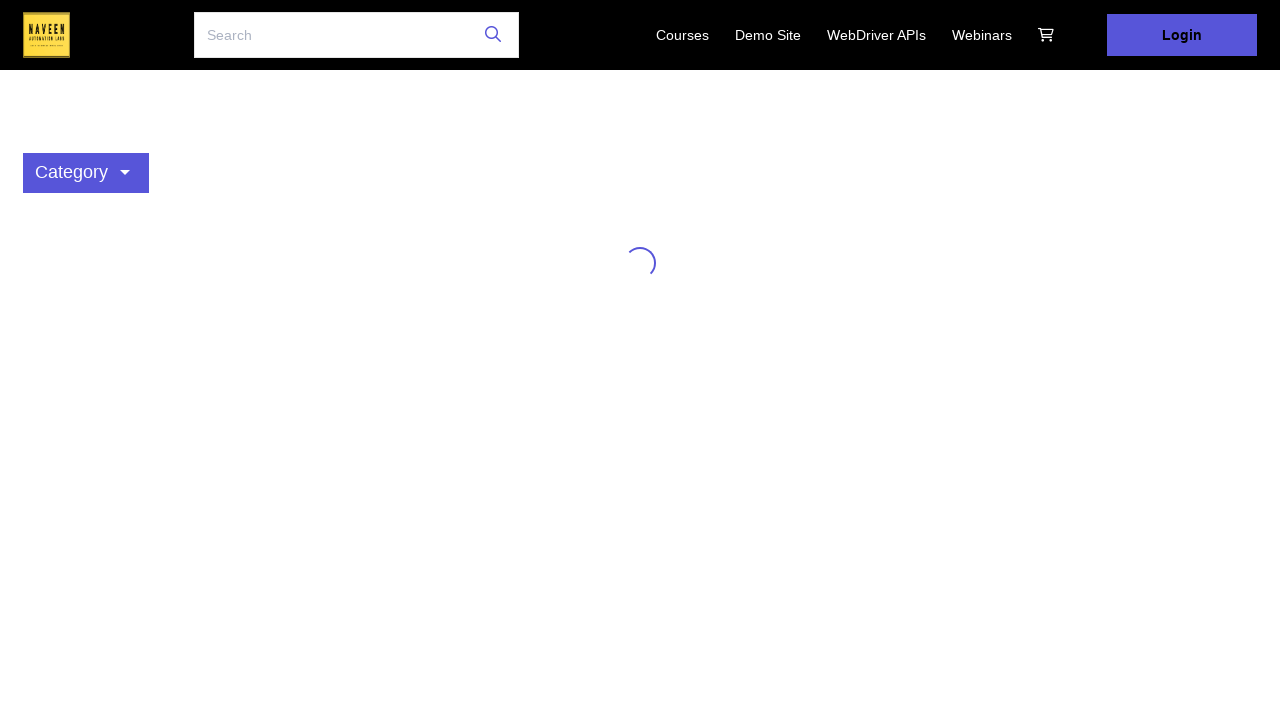

Printed main window title after edit action
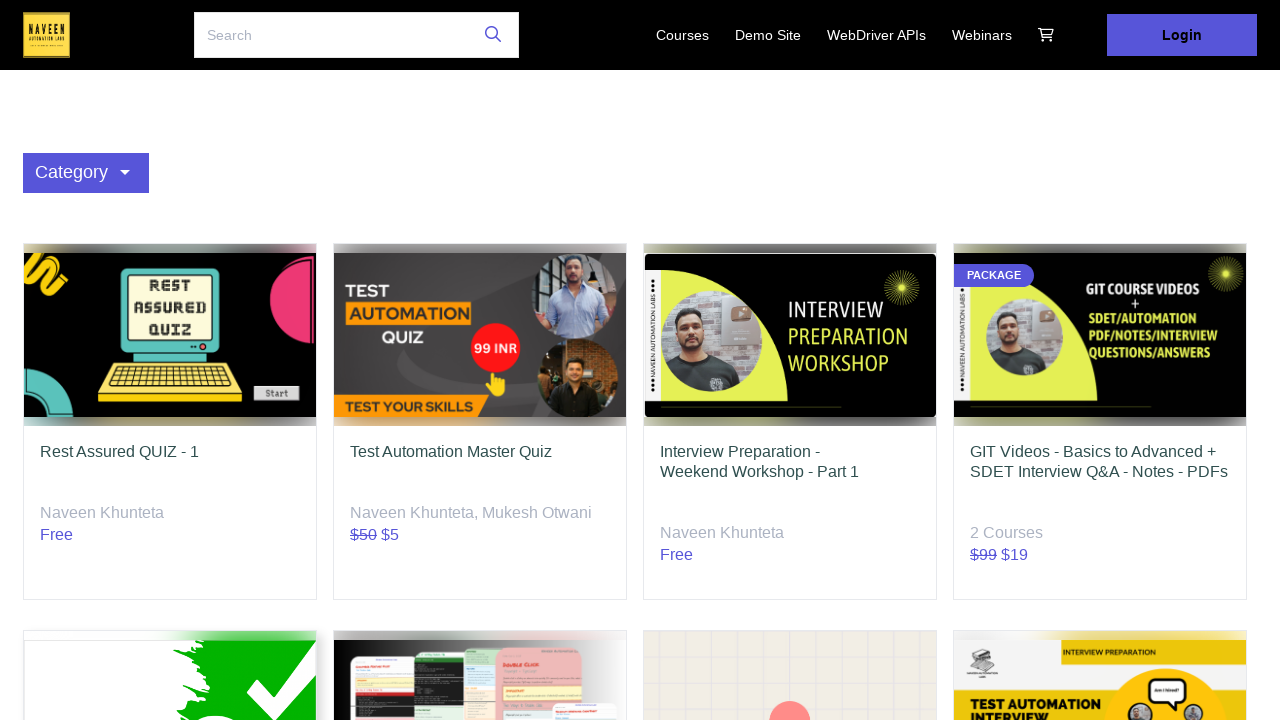

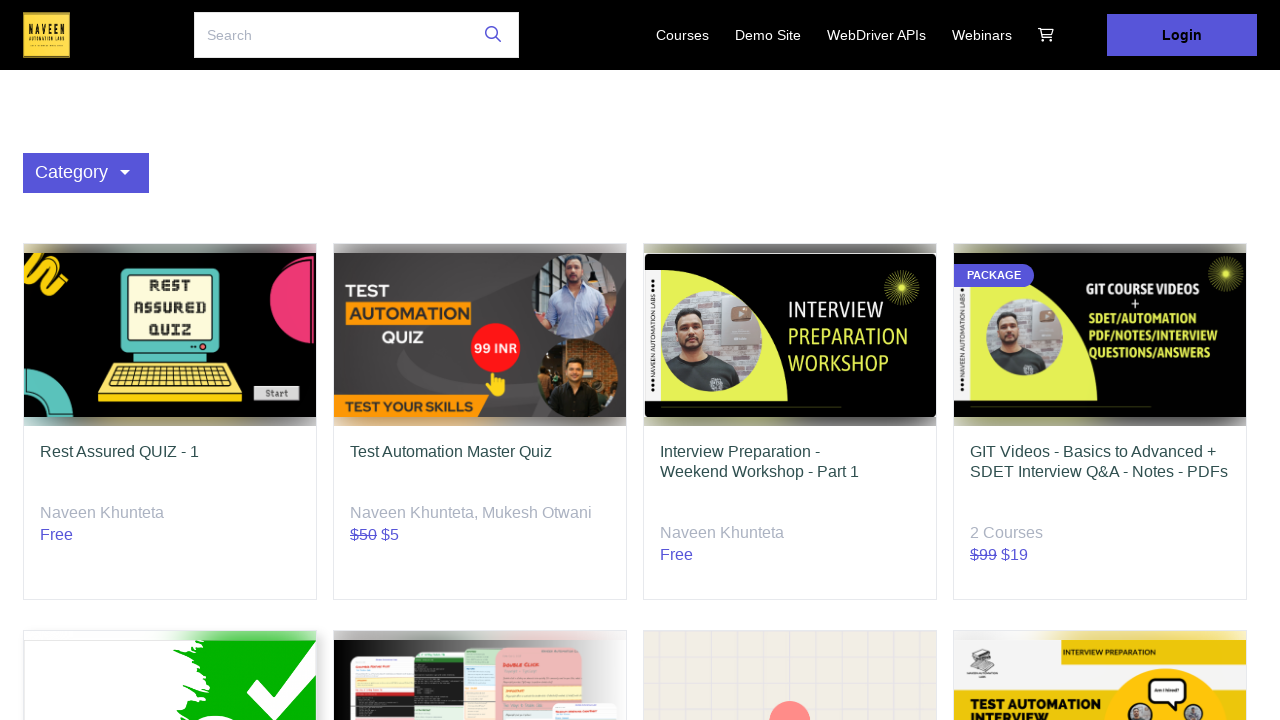